Tests JavaScript prompt alert by navigating to the JavaScript alerts page, triggering a prompt, entering text, and accepting the alert.

Starting URL: https://the-internet.herokuapp.com/

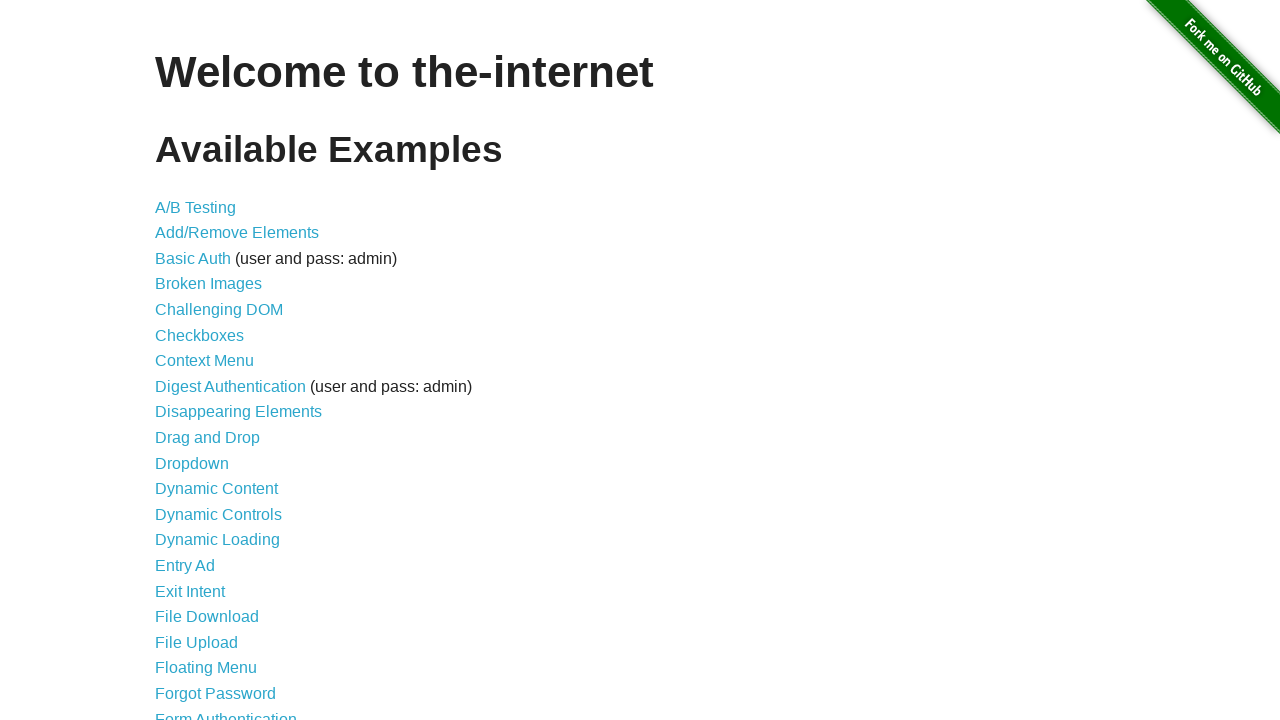

Clicked JavaScript Alerts link at (214, 361) on a[href='/javascript_alerts']
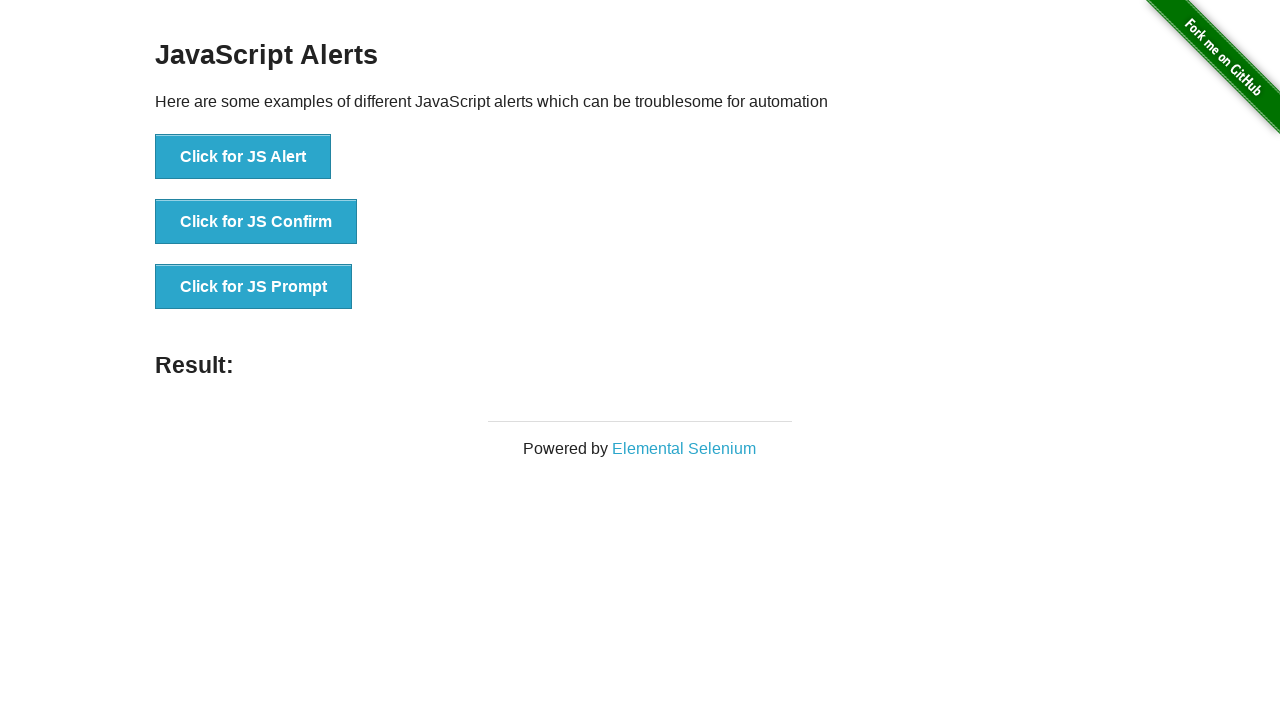

Set up dialog handler to accept prompt with text 'Test'
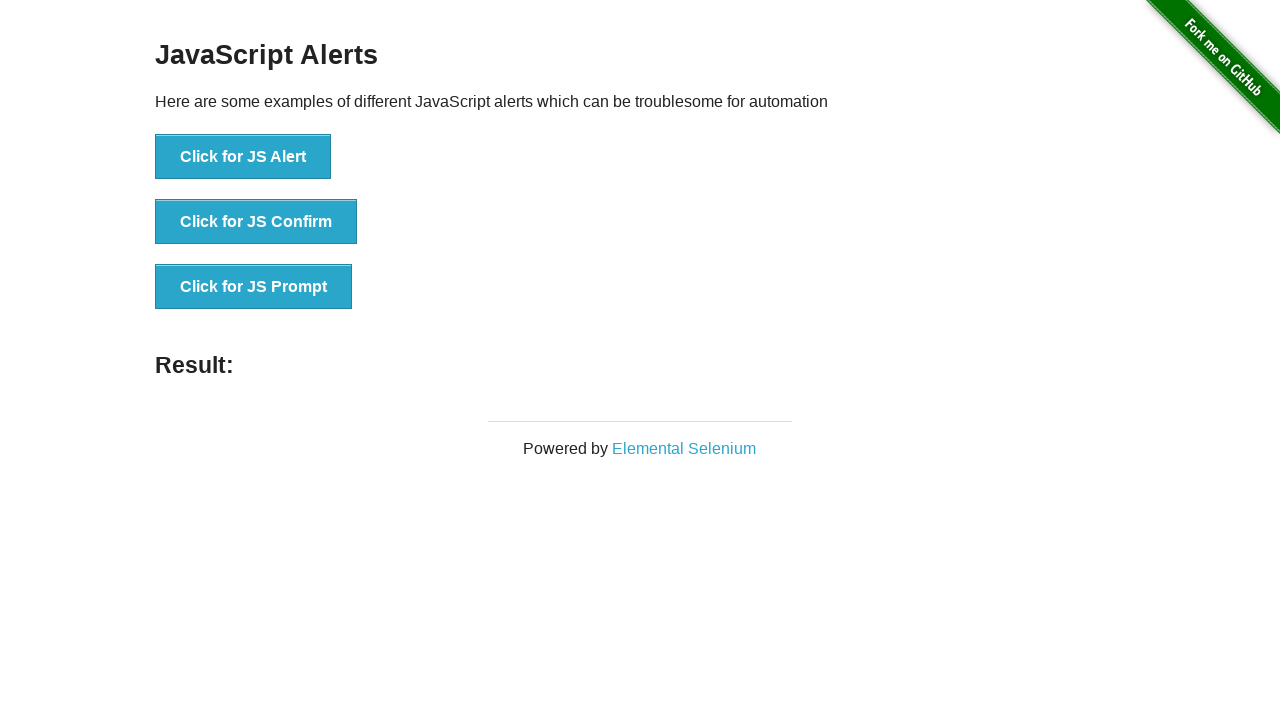

Clicked JS Prompt button to trigger prompt alert at (254, 287) on button[onclick='jsPrompt()']
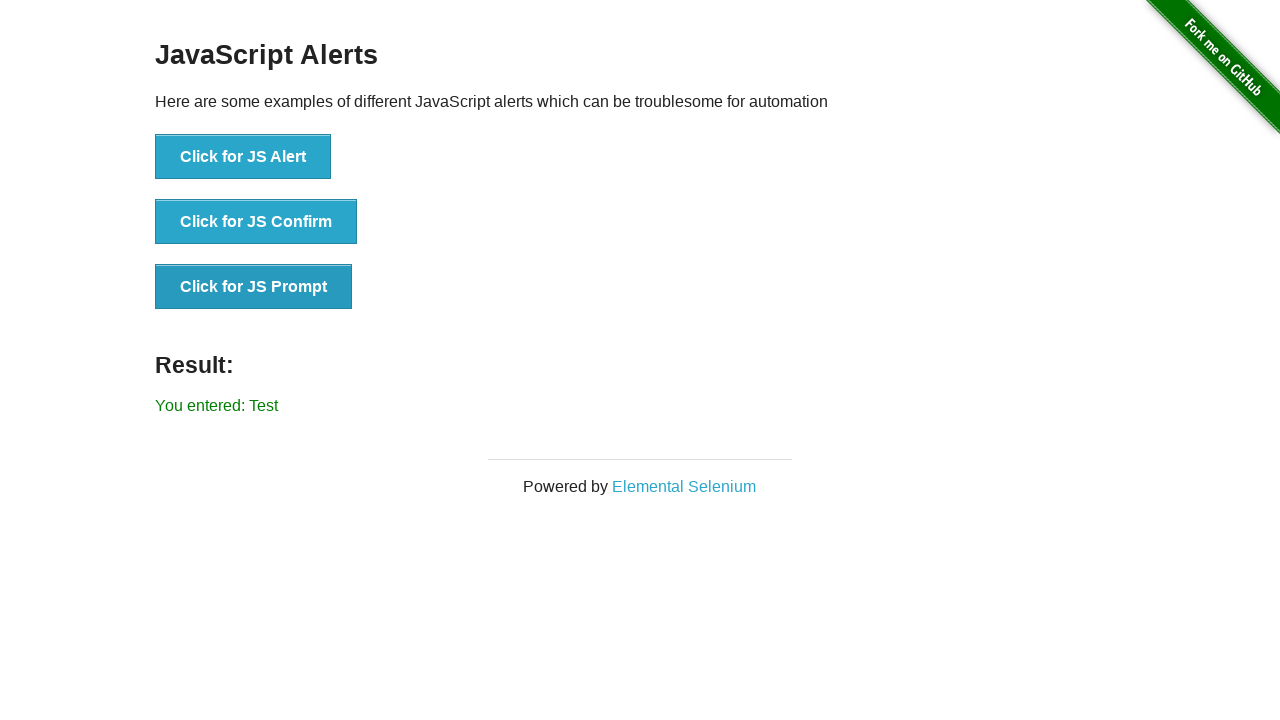

Result text appeared after accepting prompt
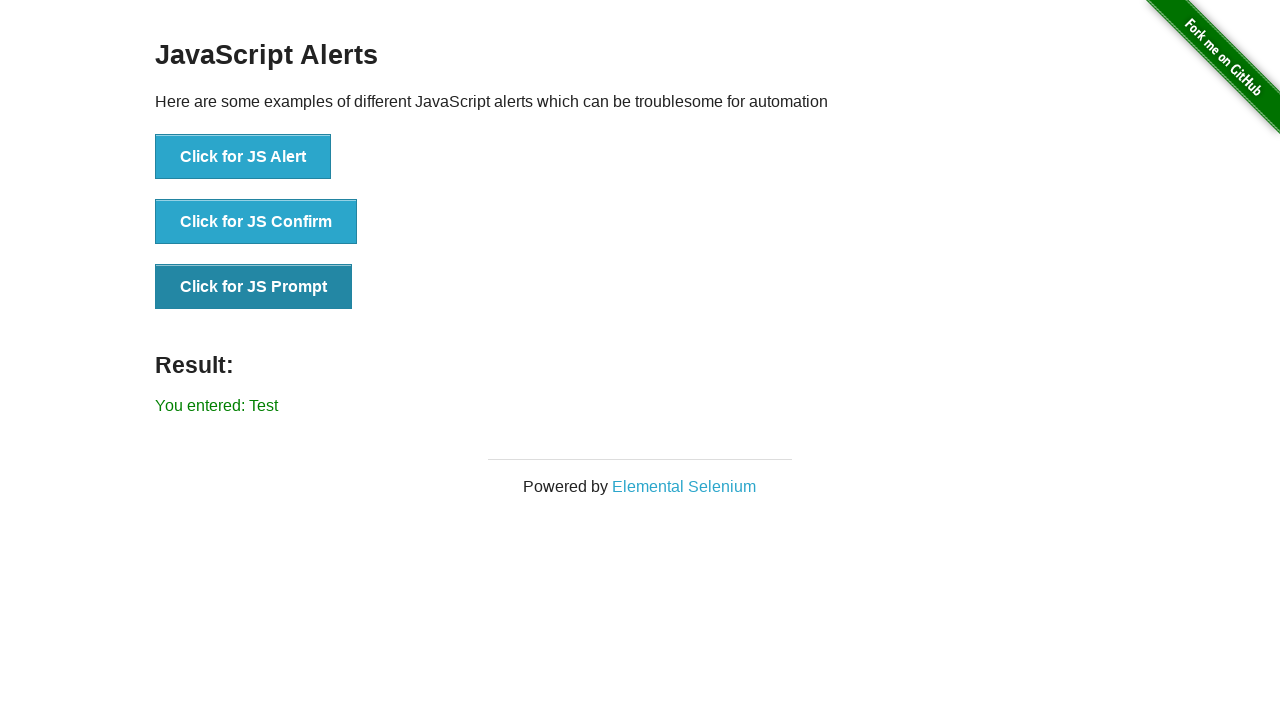

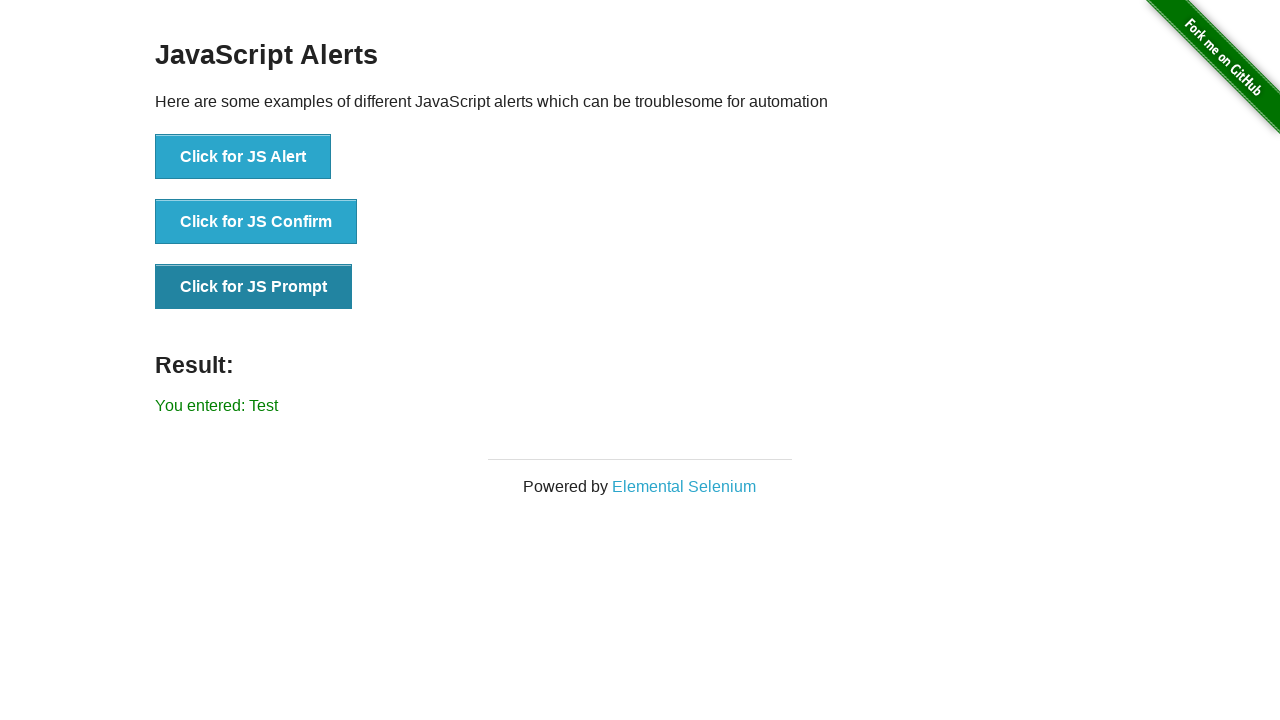